Tests horizontal slider interaction on jQuery UI demo page by dragging the slider handle 40 pixels to the right

Starting URL: https://jqueryui.com/slider/

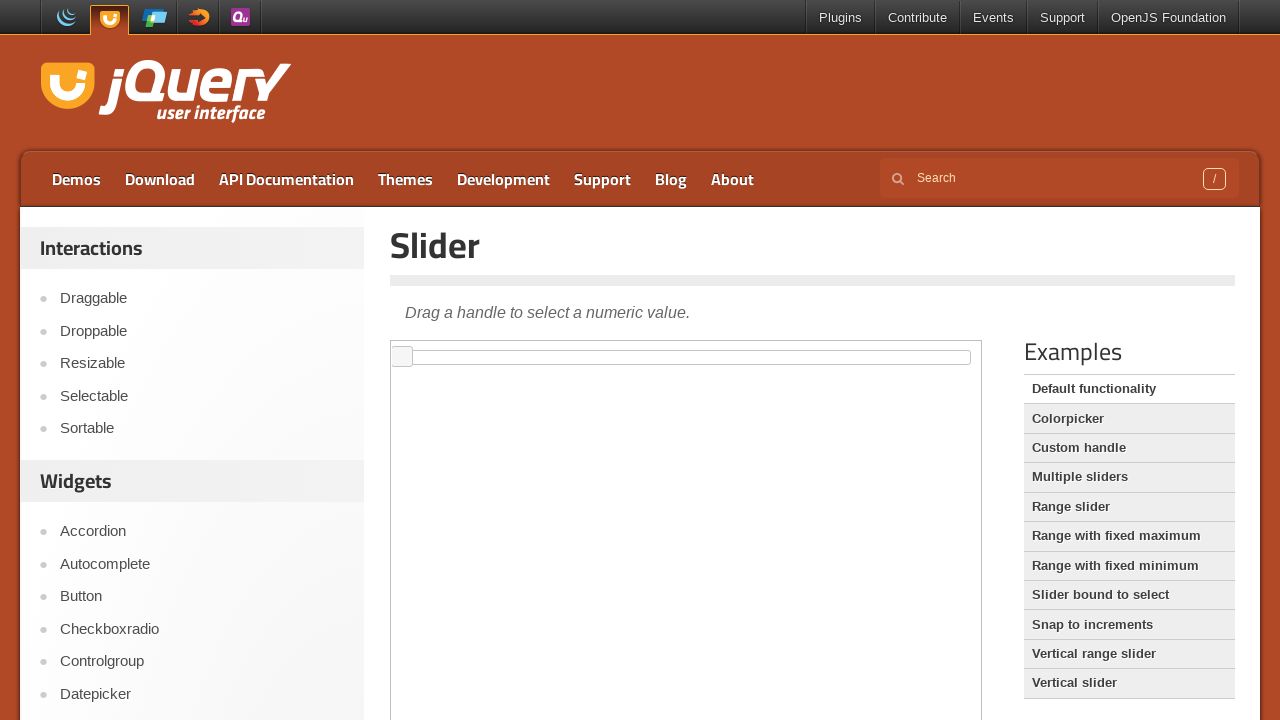

Located the first iframe containing the slider demo
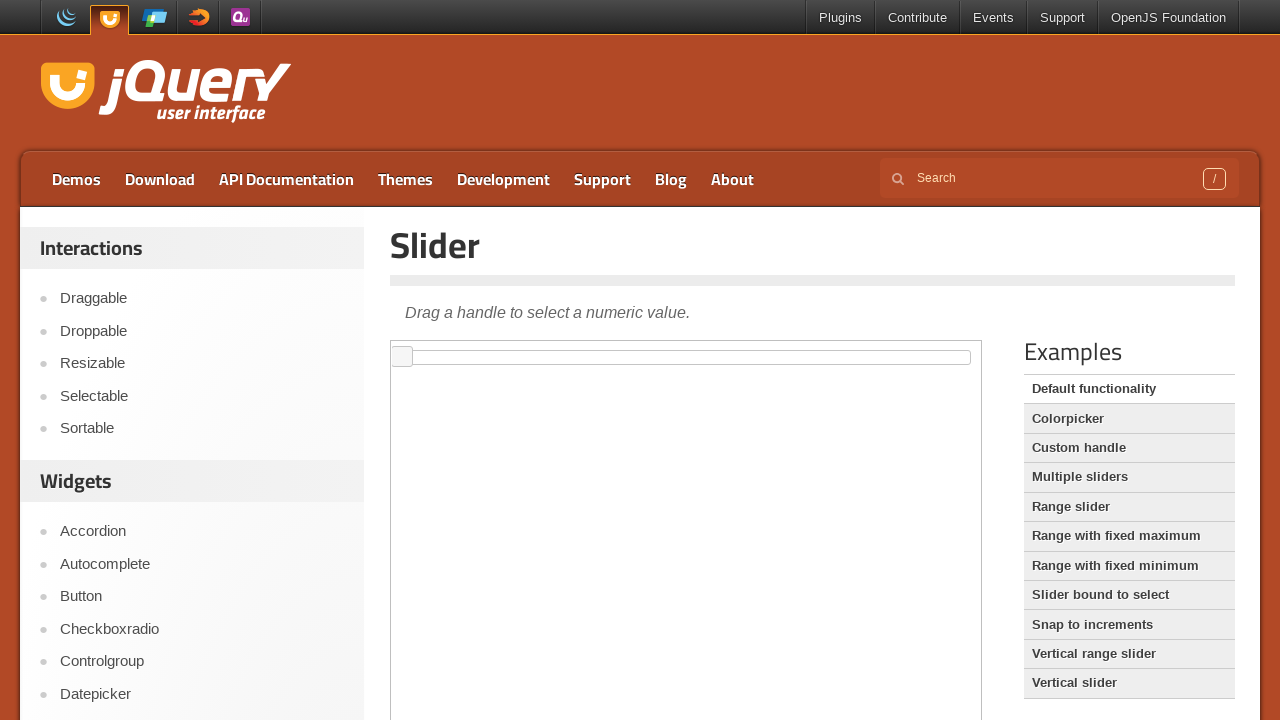

Located the slider element with id 'slider'
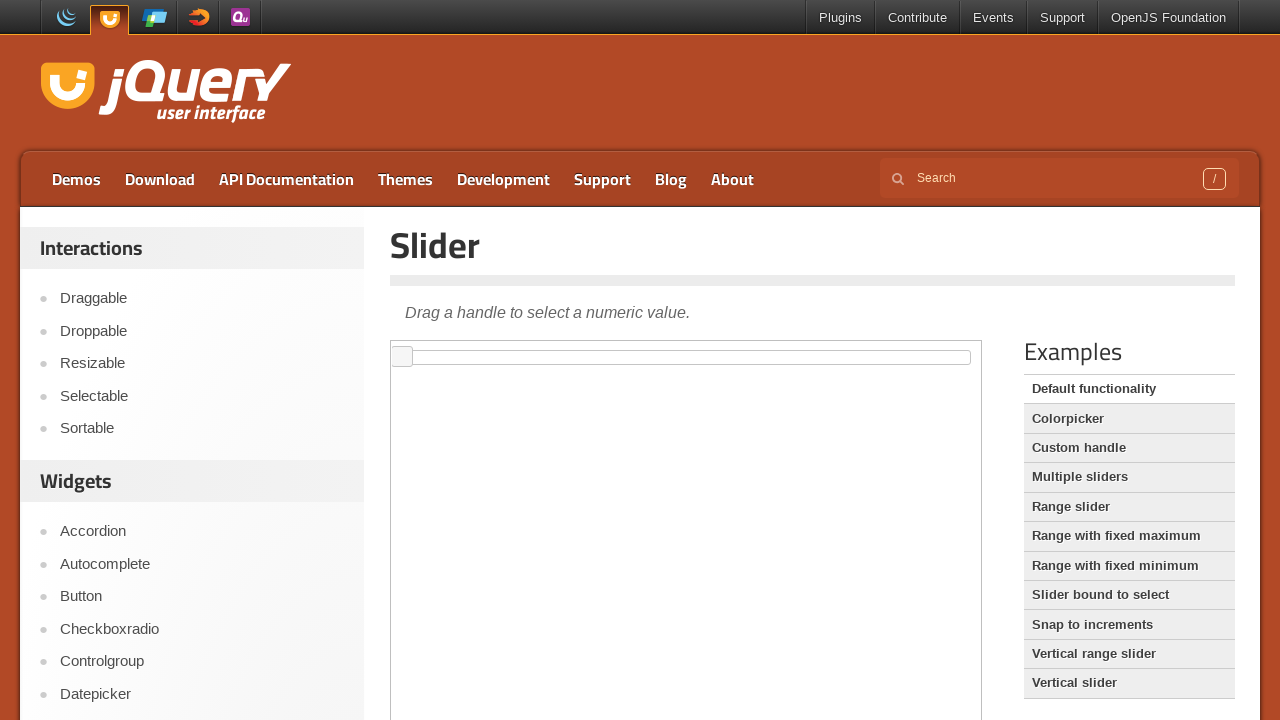

Dragged the slider handle 40 pixels to the right at (441, 351)
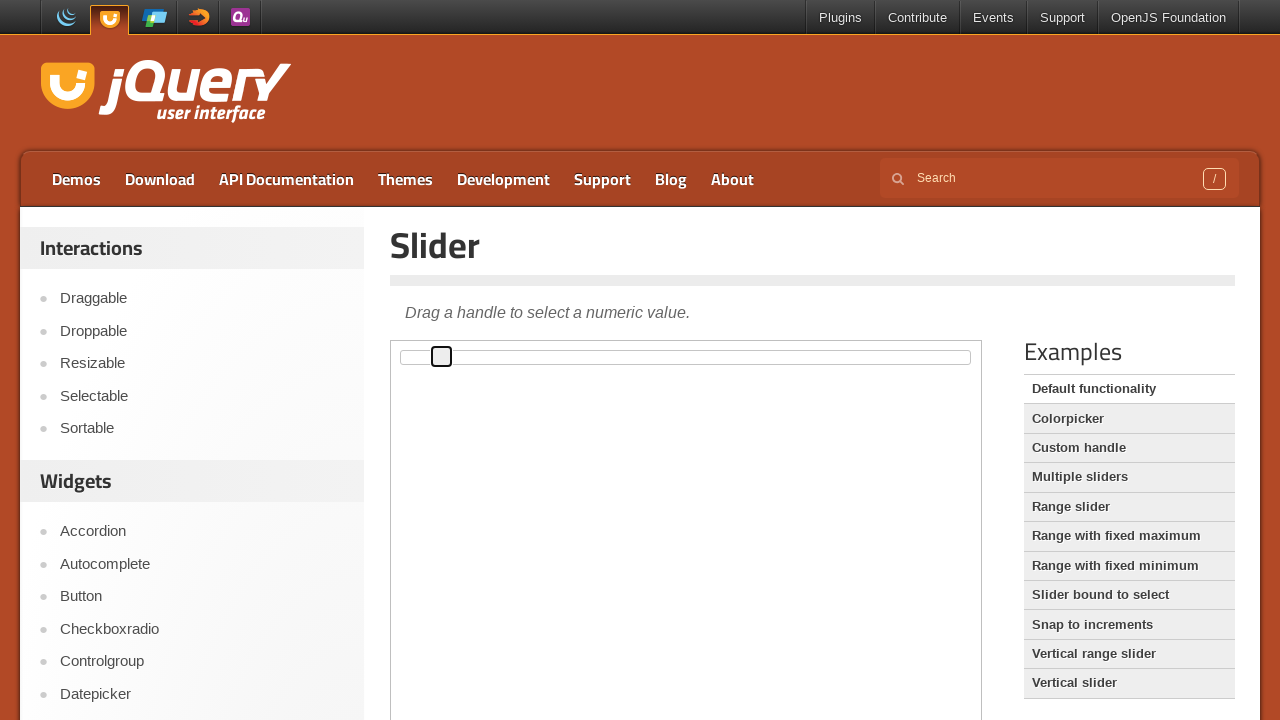

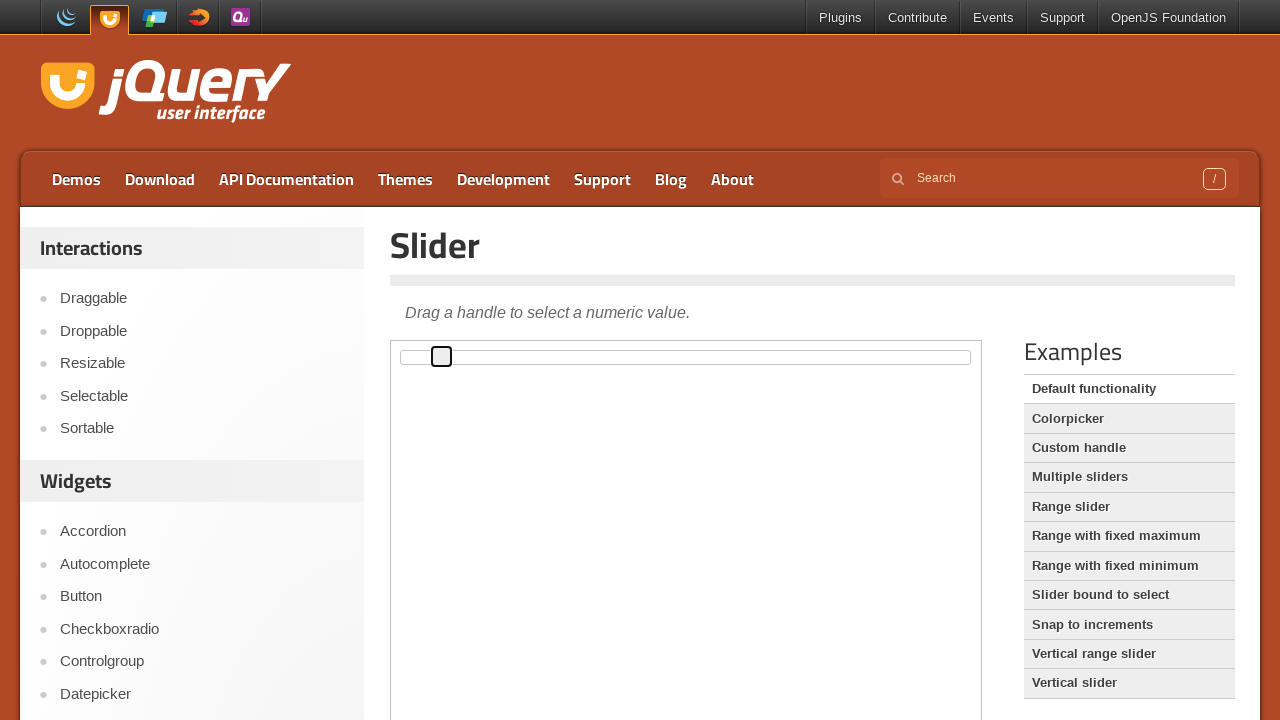